Tests browser window/tab handling by clicking a button to open a new tab, switching to the new tab to verify its content, and then switching back to the parent window to verify the original content is still accessible.

Starting URL: https://demoqa.com/browser-windows

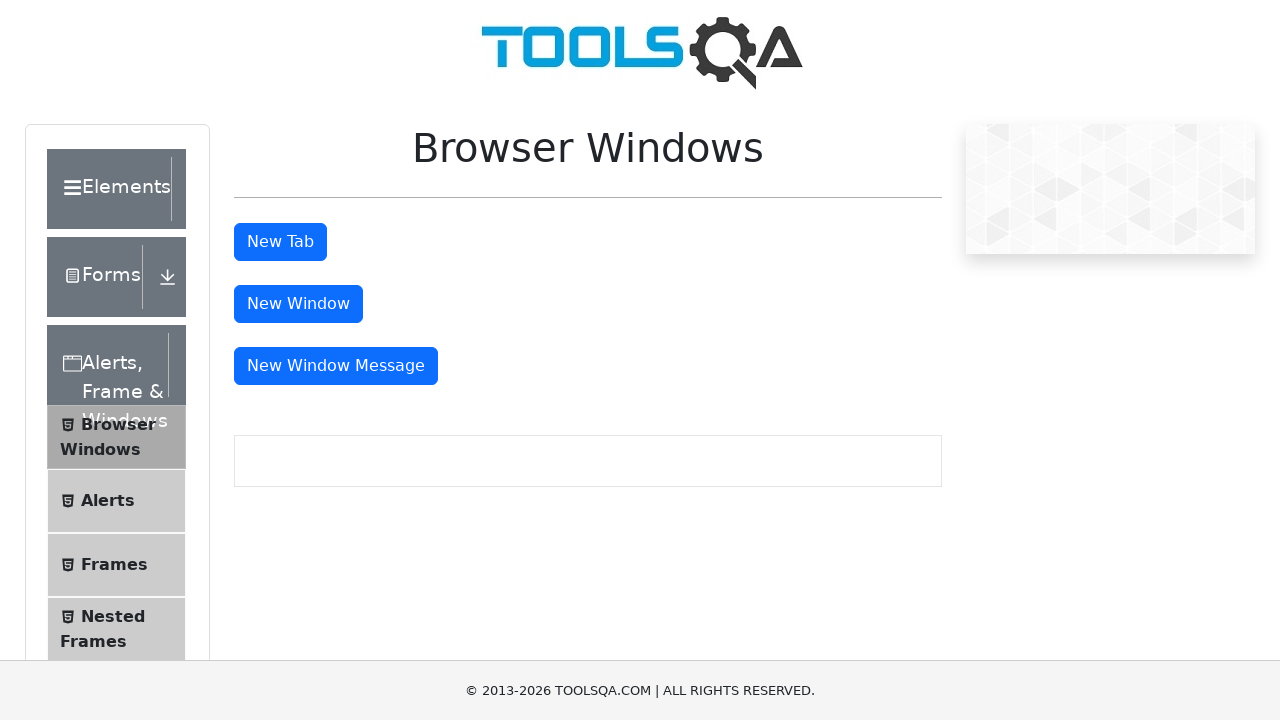

Clicked 'New Tab' button to open a new tab at (280, 242) on #tabButton
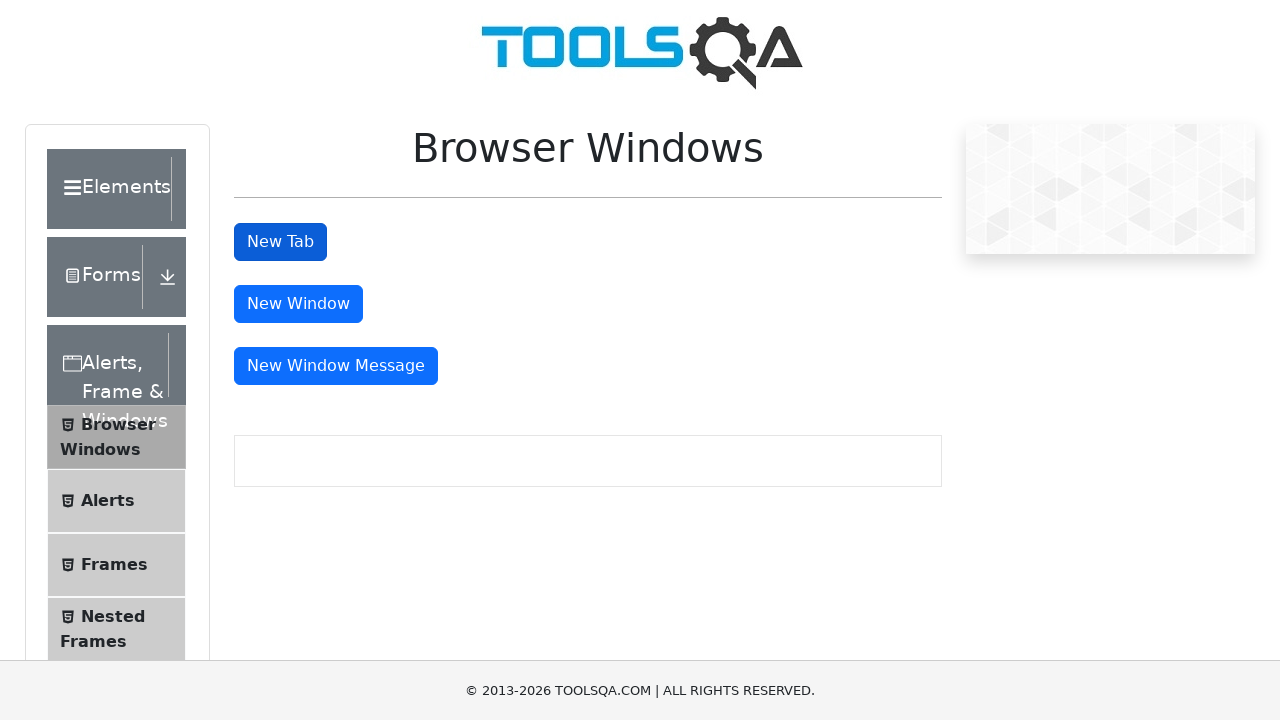

New tab opened and captured
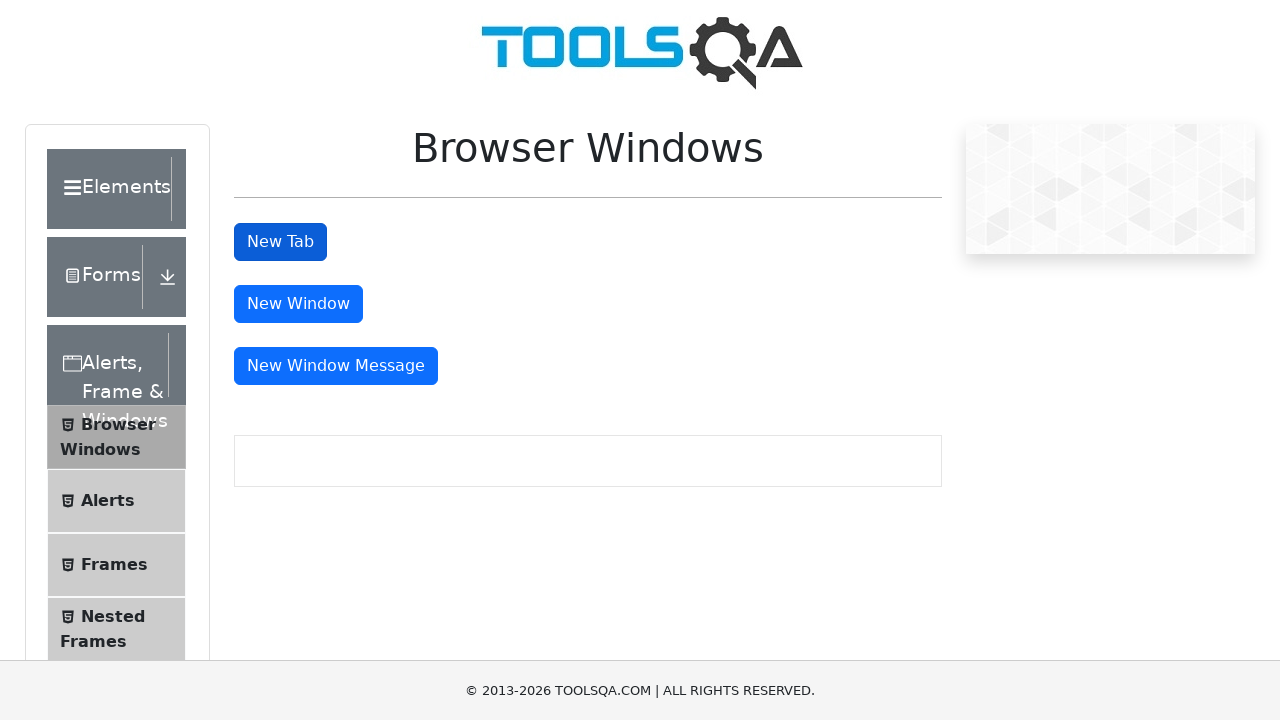

New tab content fully loaded
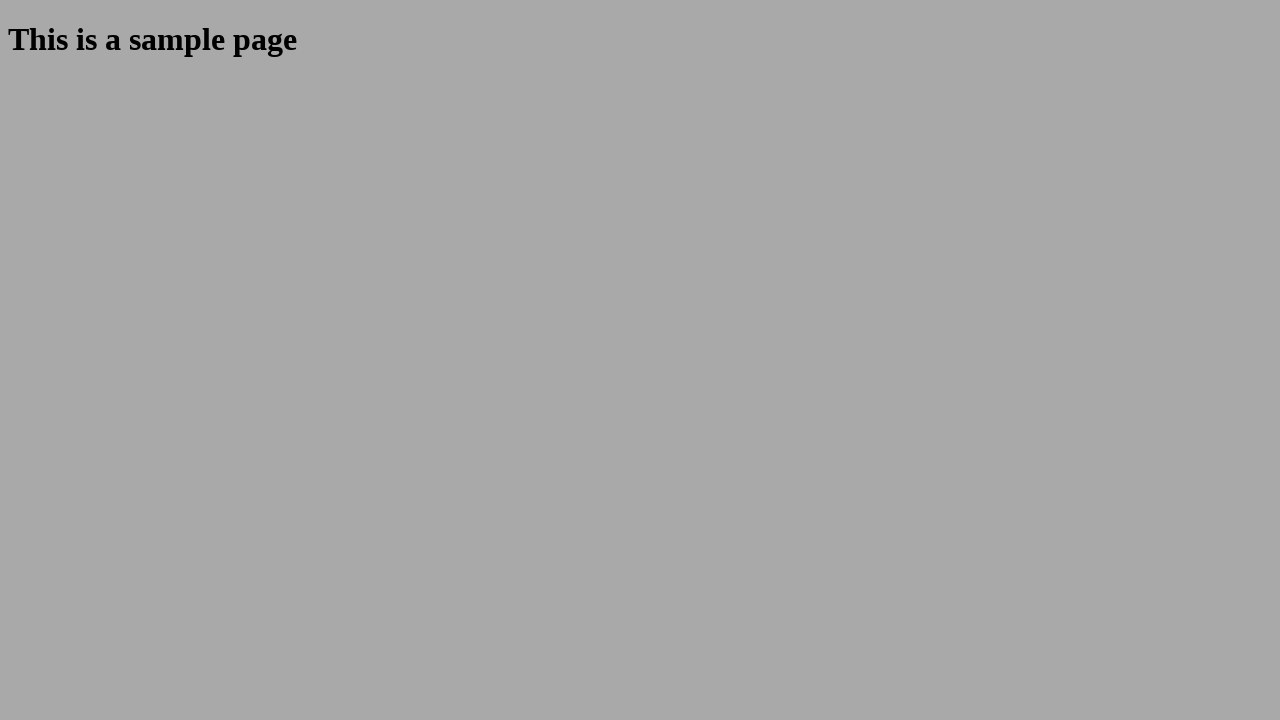

Retrieved heading text from new tab: 'This is a sample page'
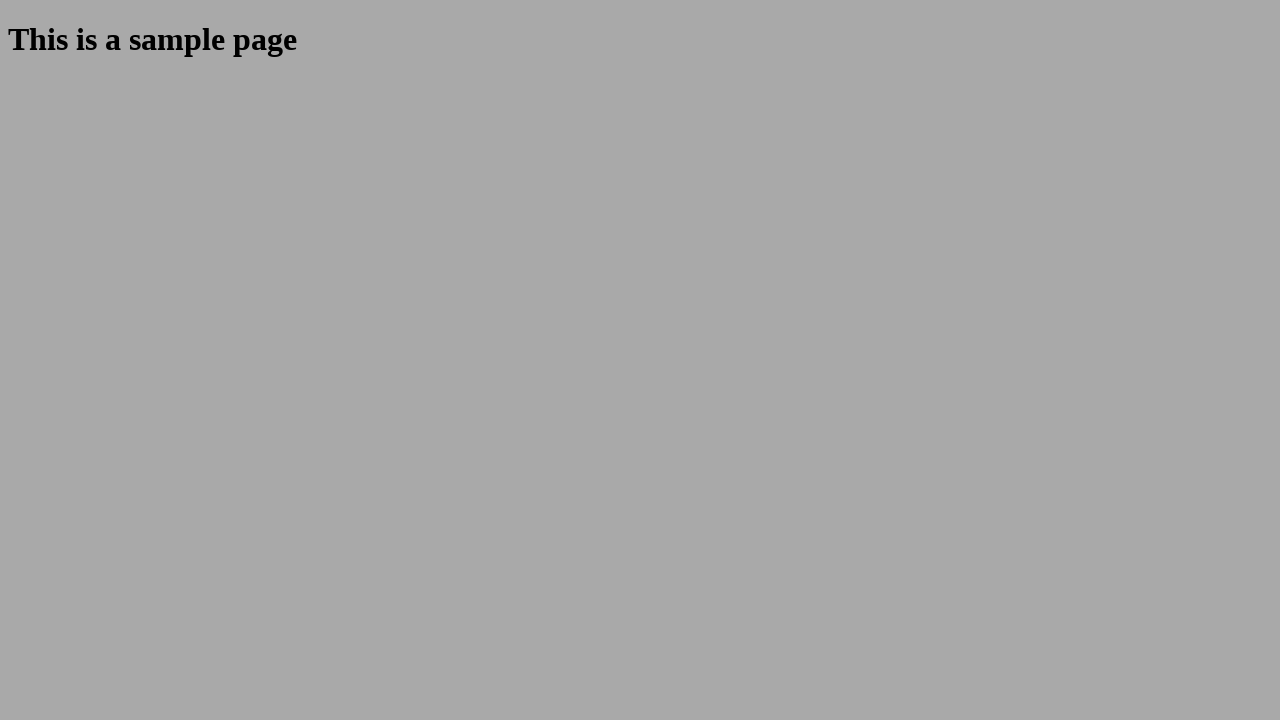

Switched back to parent window and verified button text: 'New Tab'
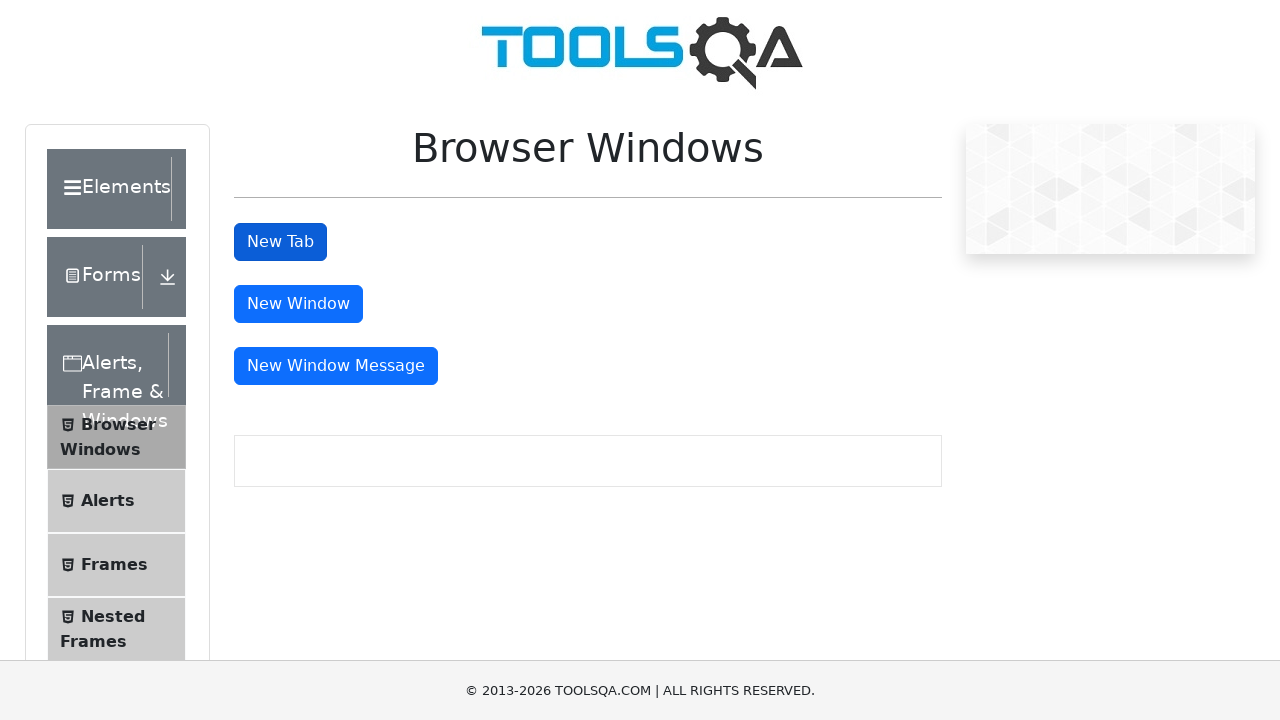

Closed the new tab
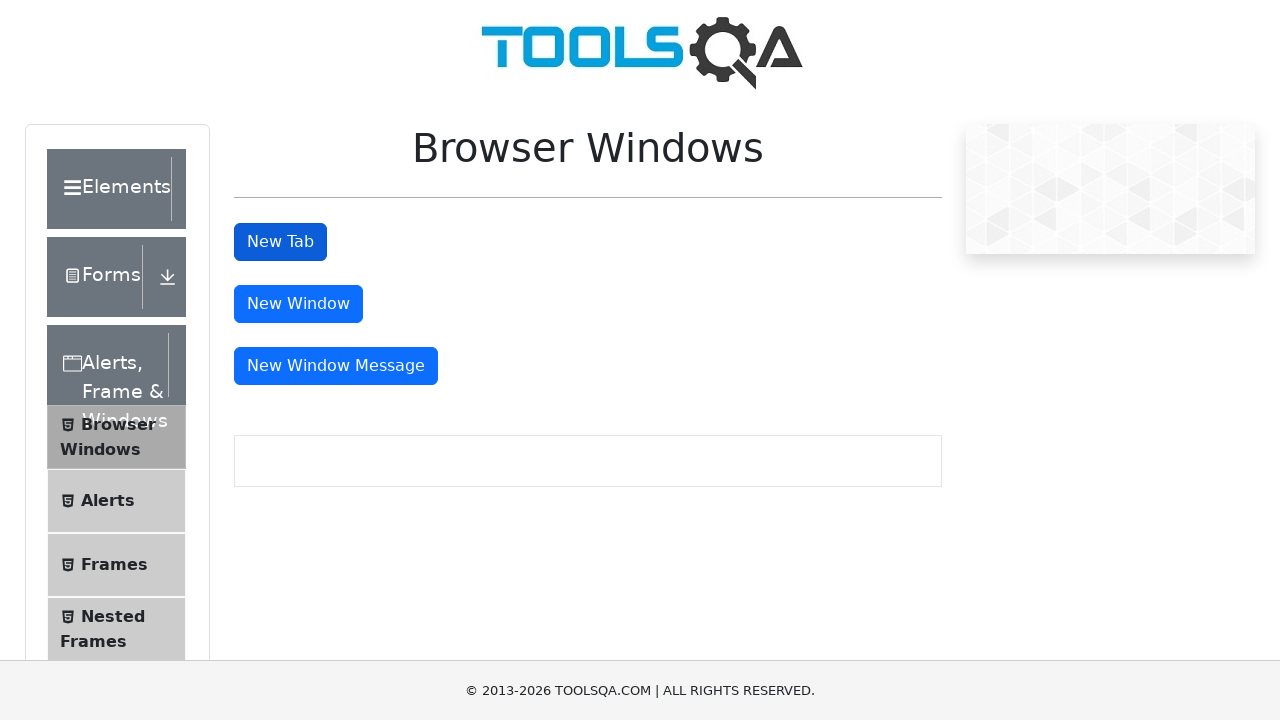

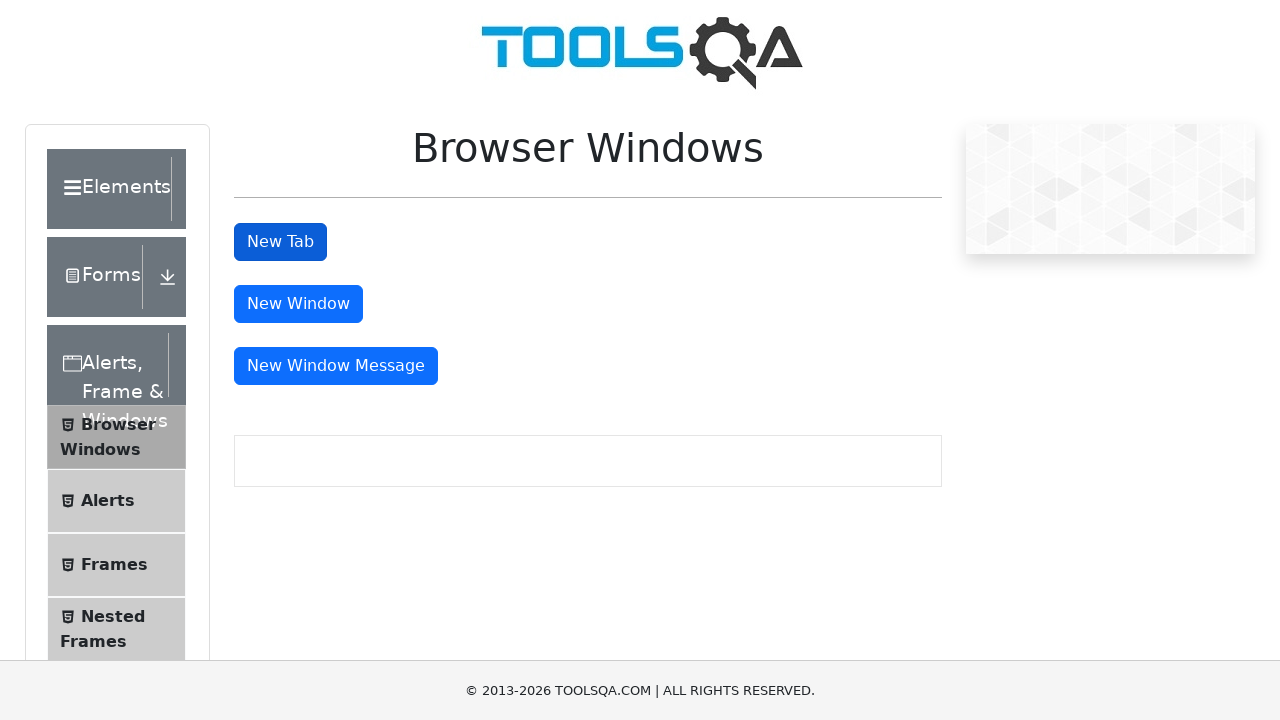